Navigates to a login practice page to verify the page loads successfully

Starting URL: https://rahulshettyacademy.com/loginpagePractise/

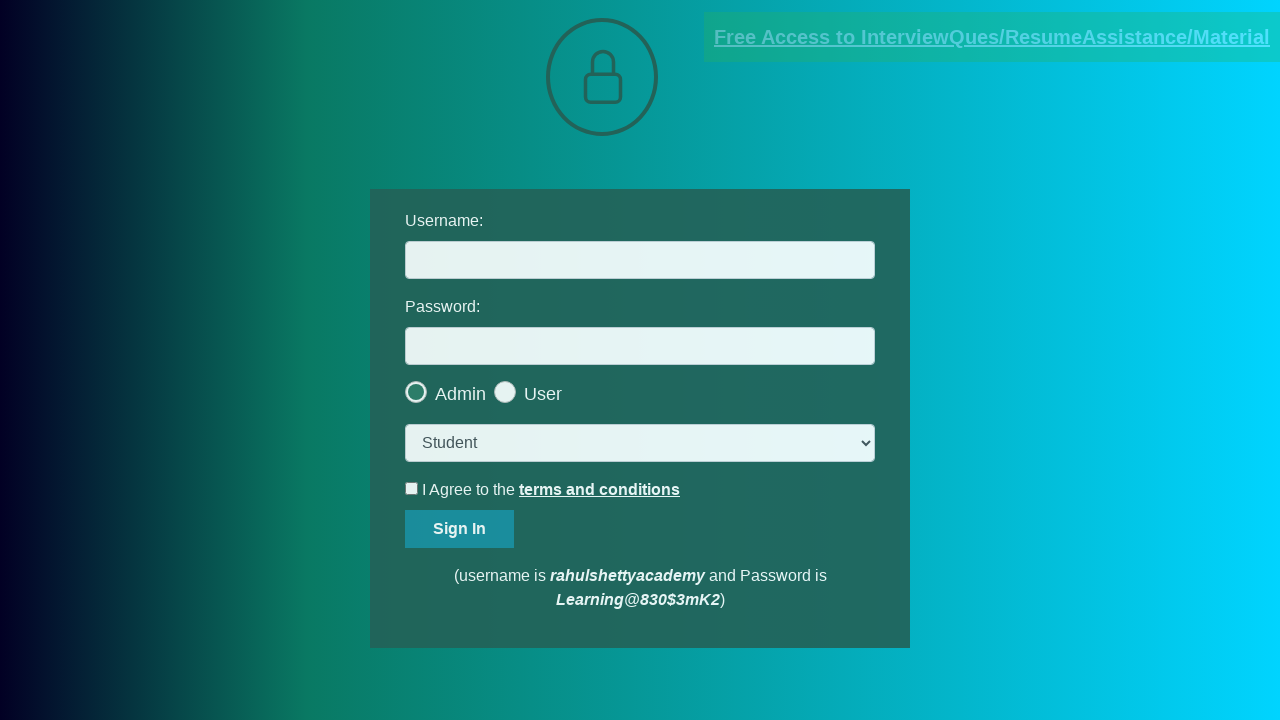

Waited for page to reach domcontentloaded state at login practice page
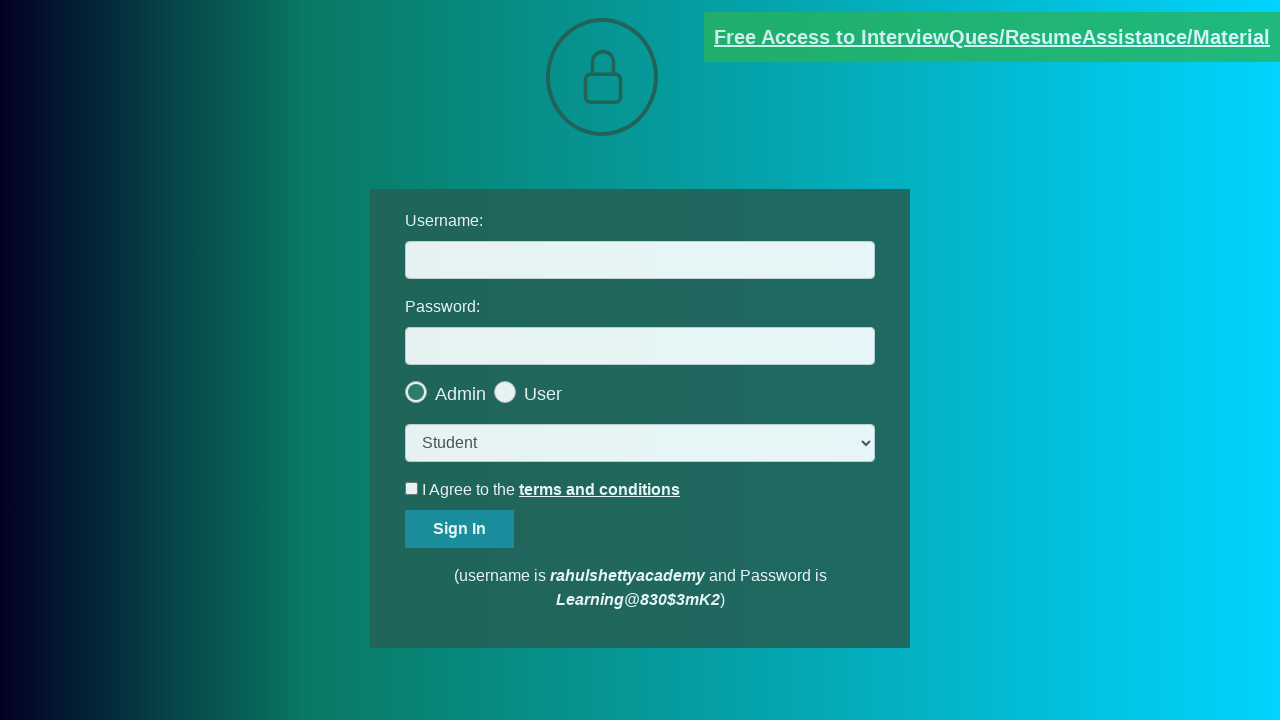

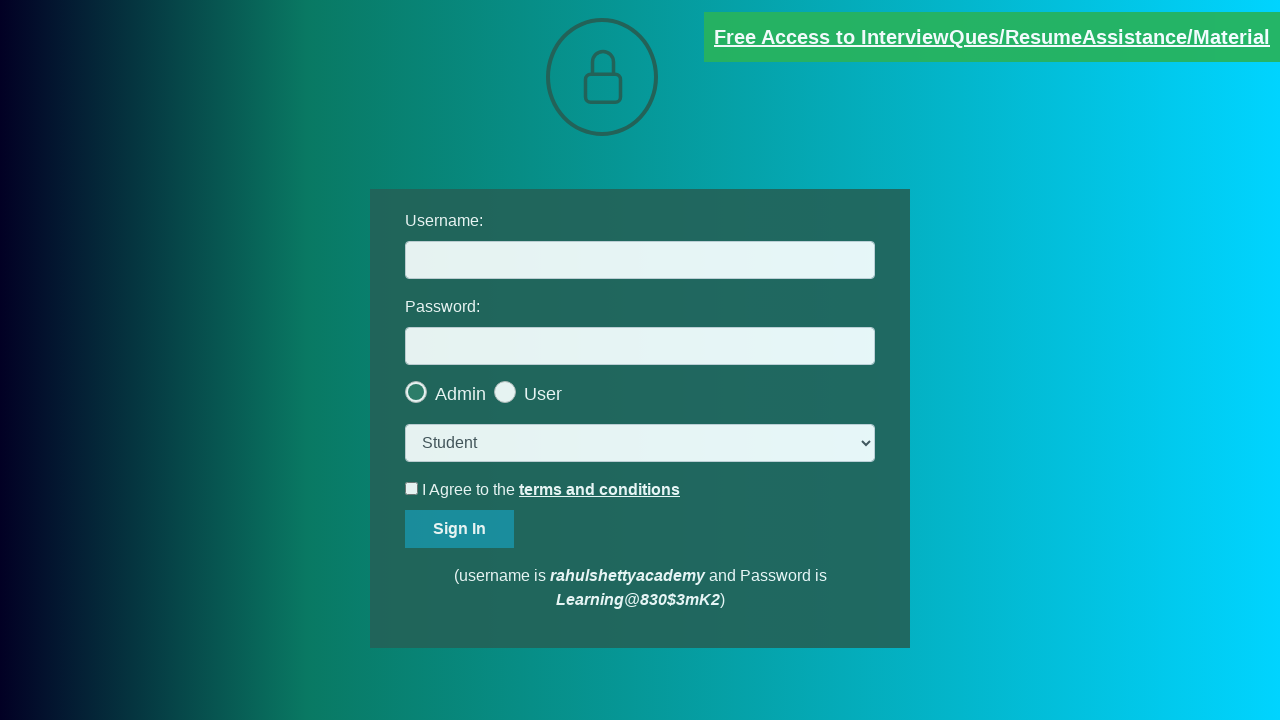